Searches for "Engineering Cloud Software Systems" class using the class search functionality

Starting URL: https://tigercenter.rit.edu/

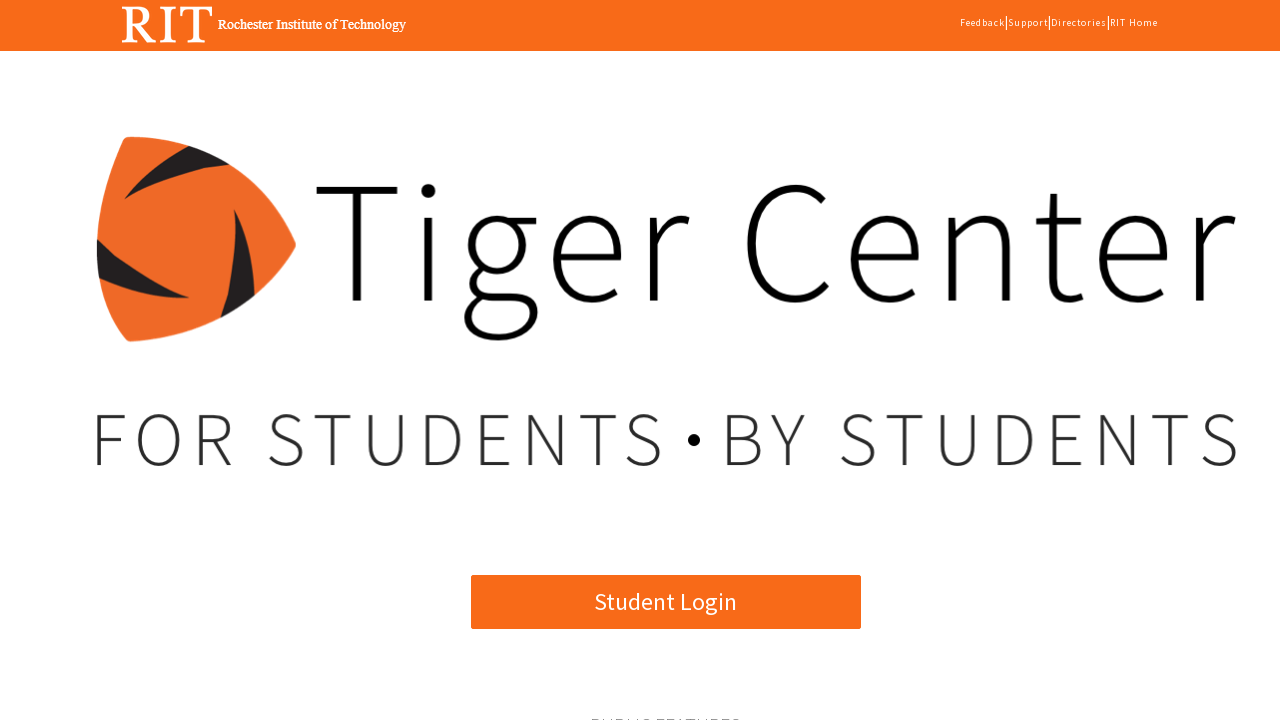

Clicked the Class Search button at (373, 360) on xpath=//*[@id="angularApp"]/app-root/div[2]/mat-sidenav-container[2]/mat-sidenav
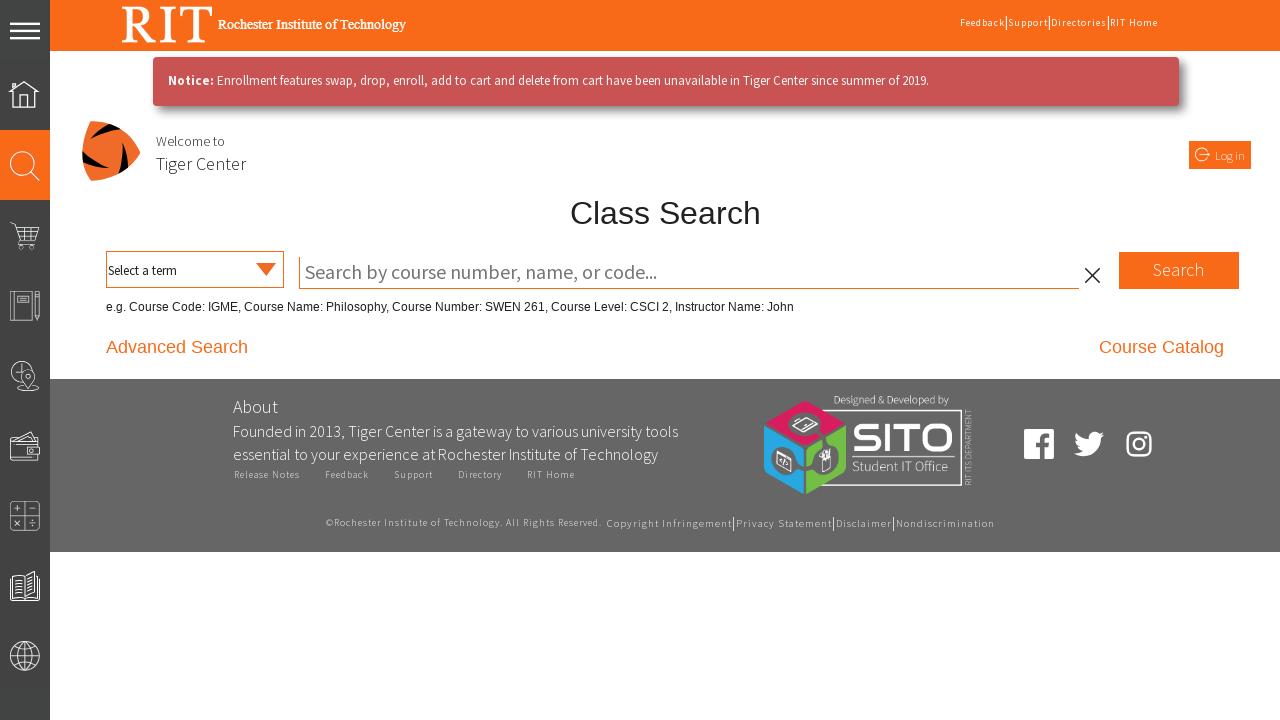

Selected term from dropdown on select[name='termSelector']
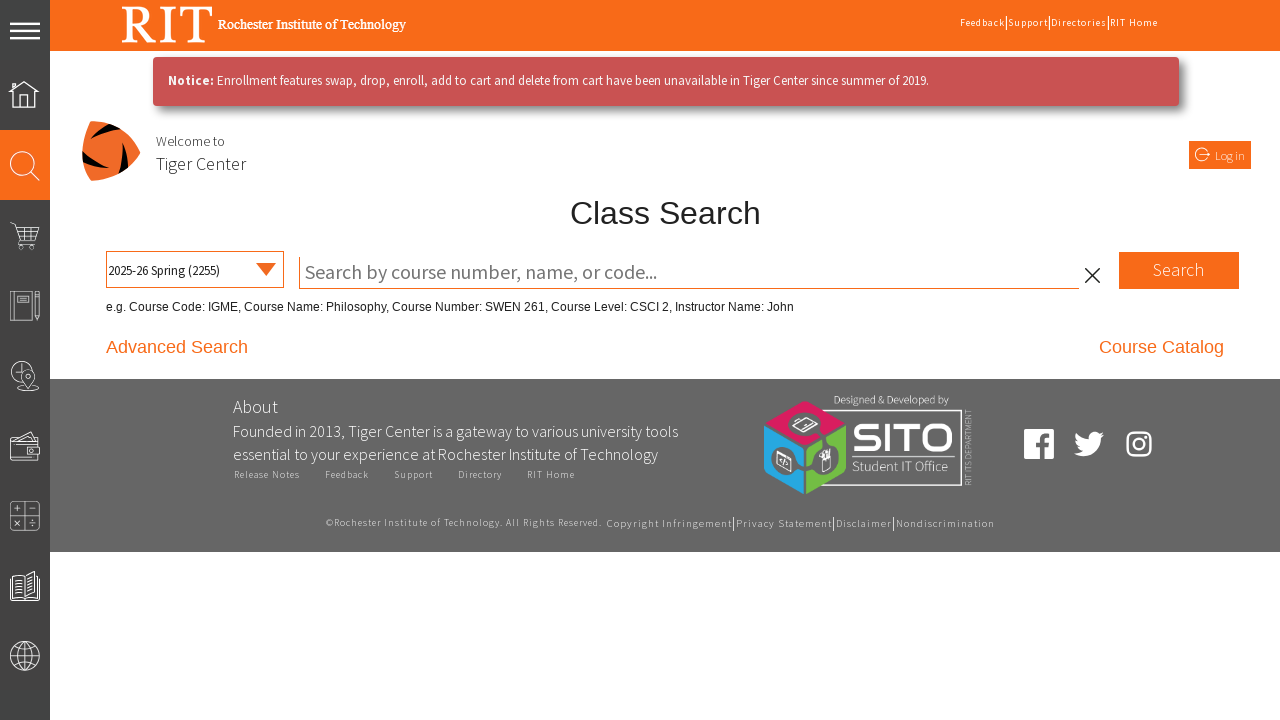

Filled search input with 'Engineering Cloud Software Systems' on .completer-input
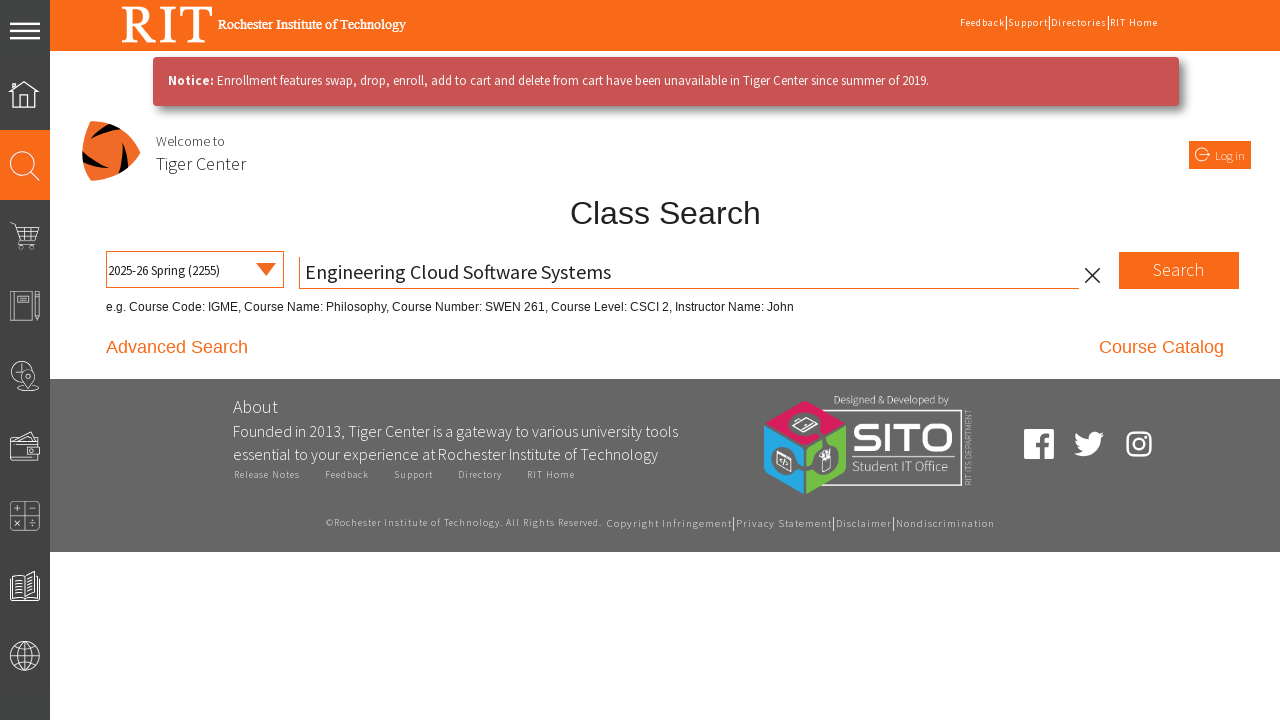

Clicked the search button at (1179, 270) on .classSearchSearchButton
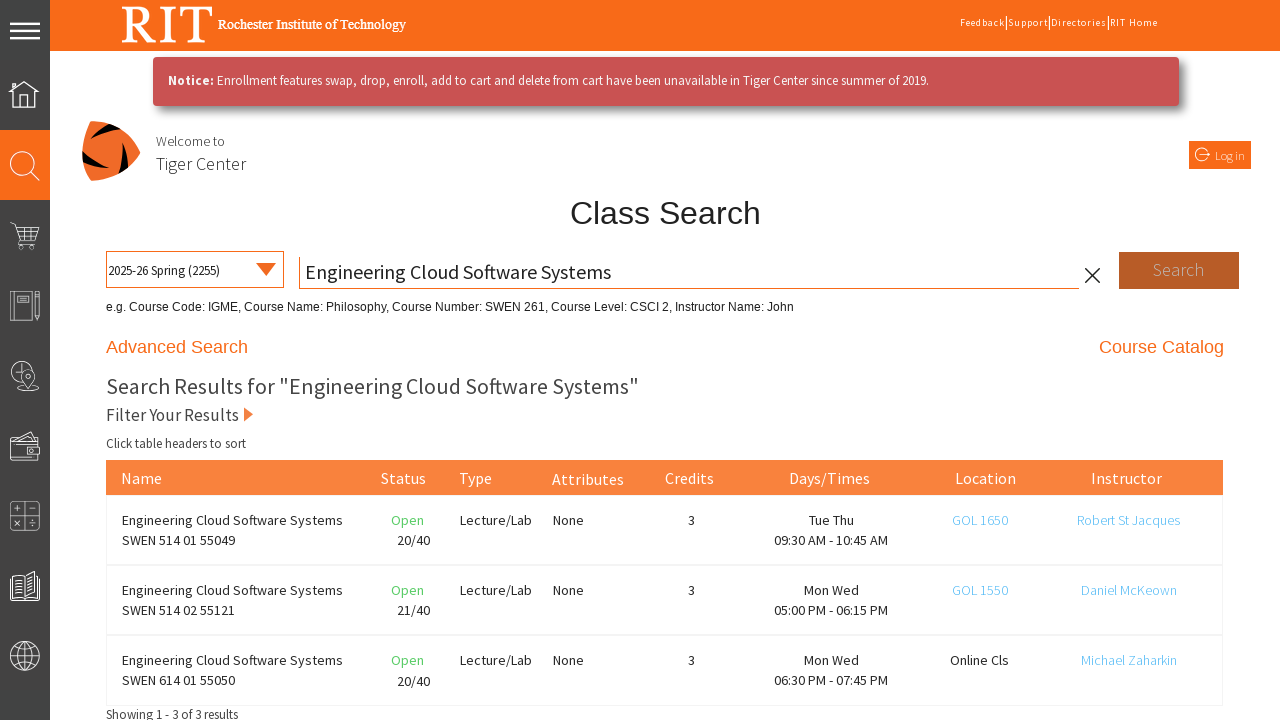

Search results loaded successfully
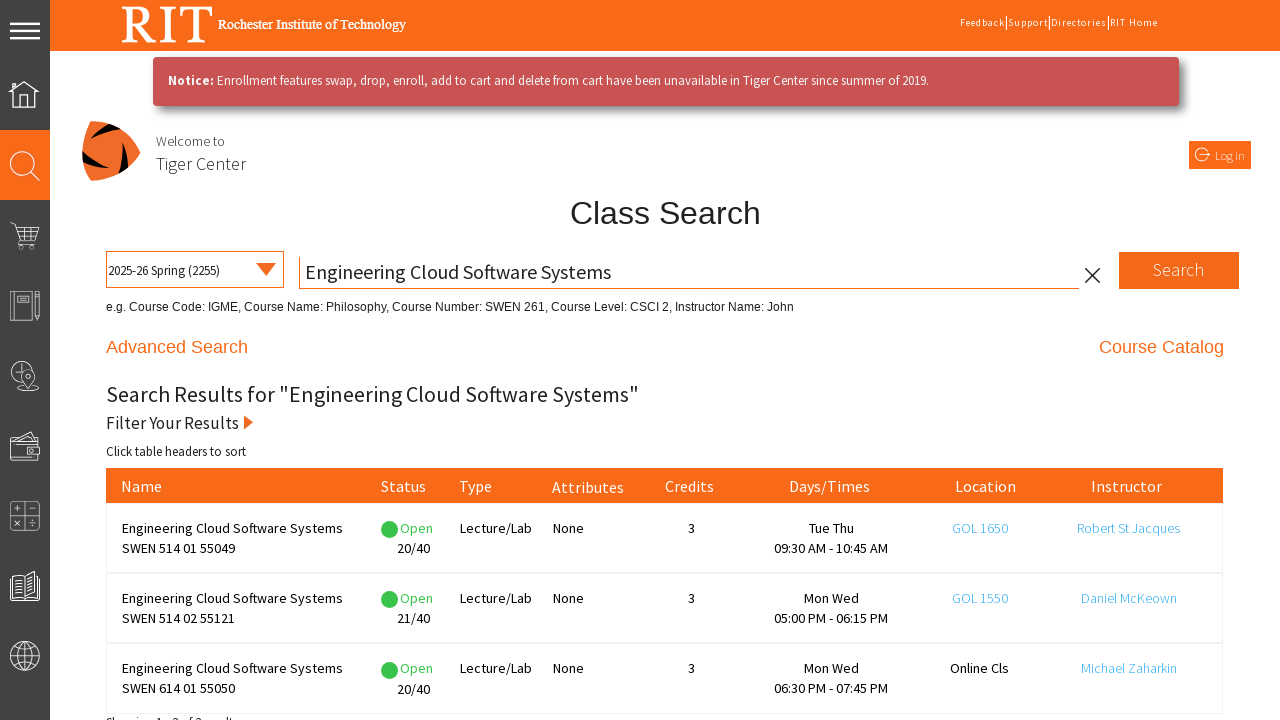

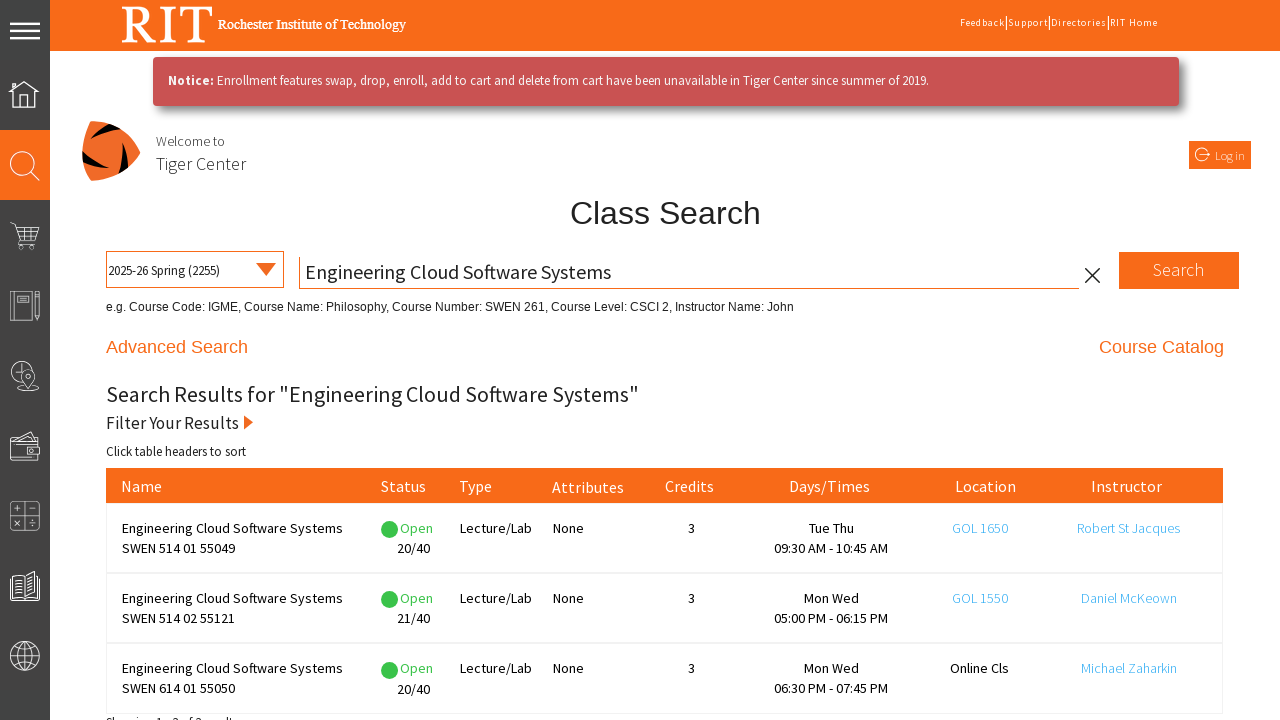